Tests basic browser navigation by opening a page, getting the title, navigating back and forward, and verifying the current URL.

Starting URL: https://demoblaze.com/

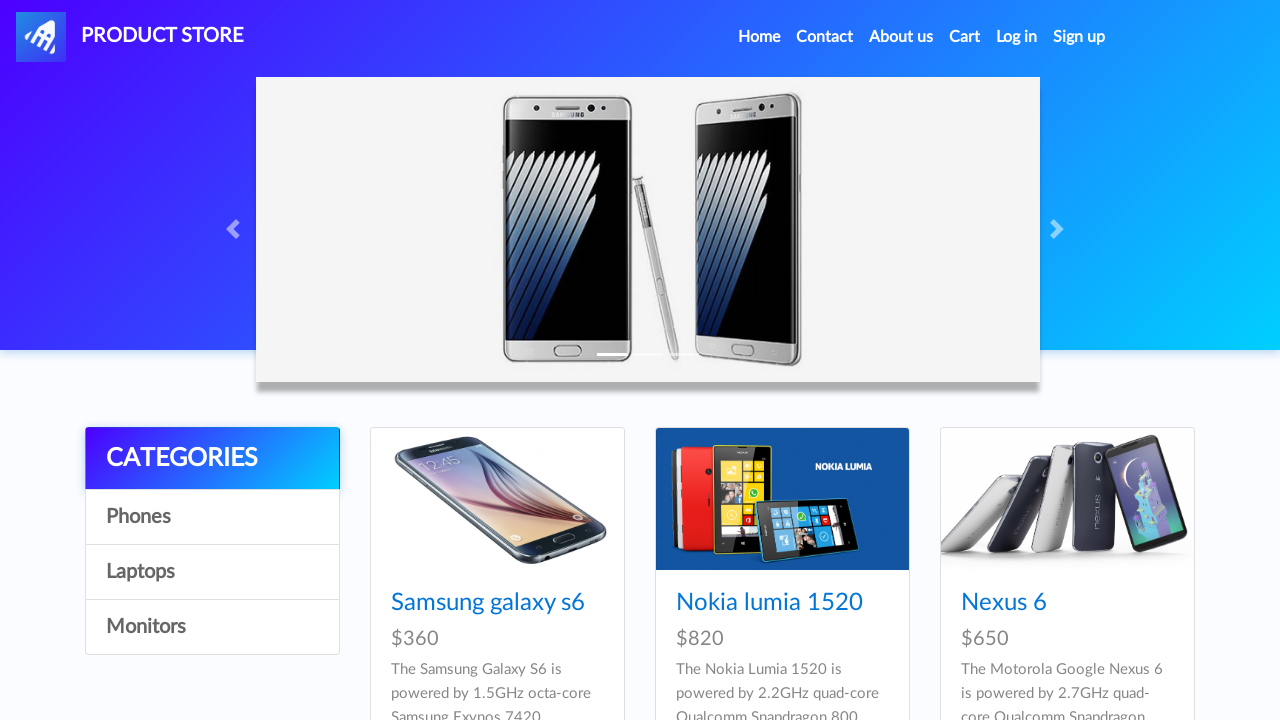

Retrieved page title from demoblaze.com
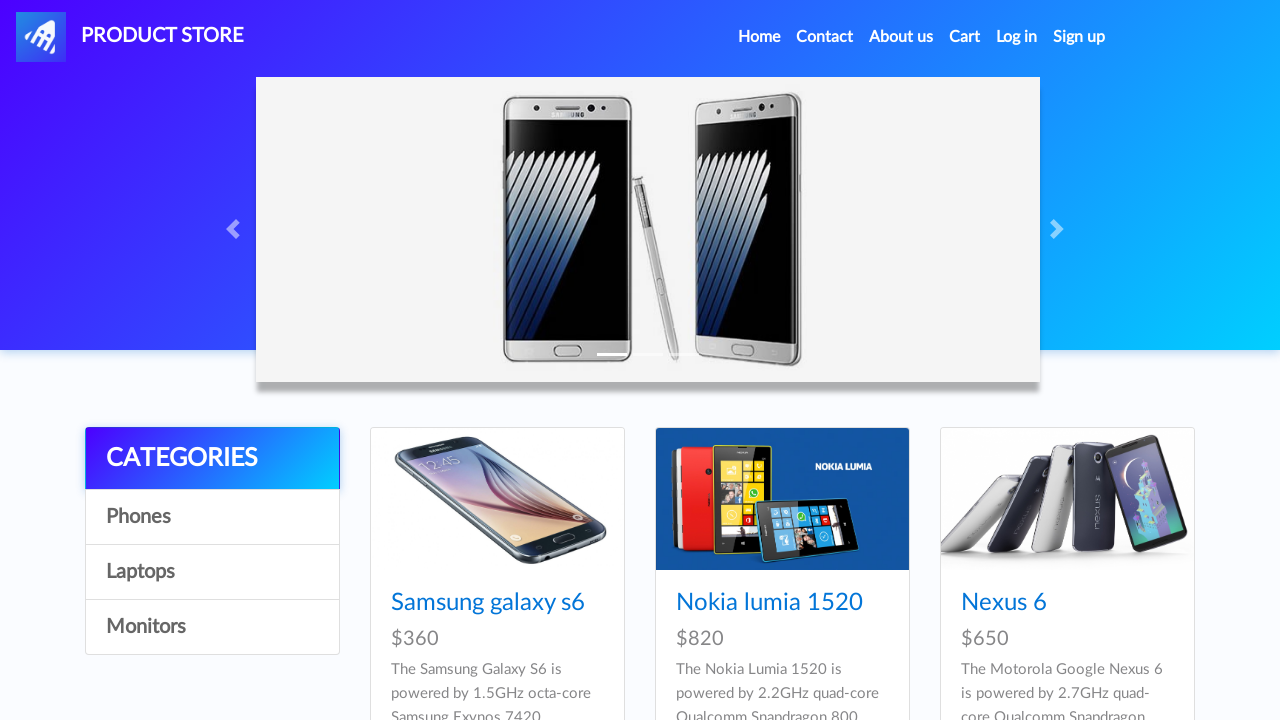

Navigated back to previous page
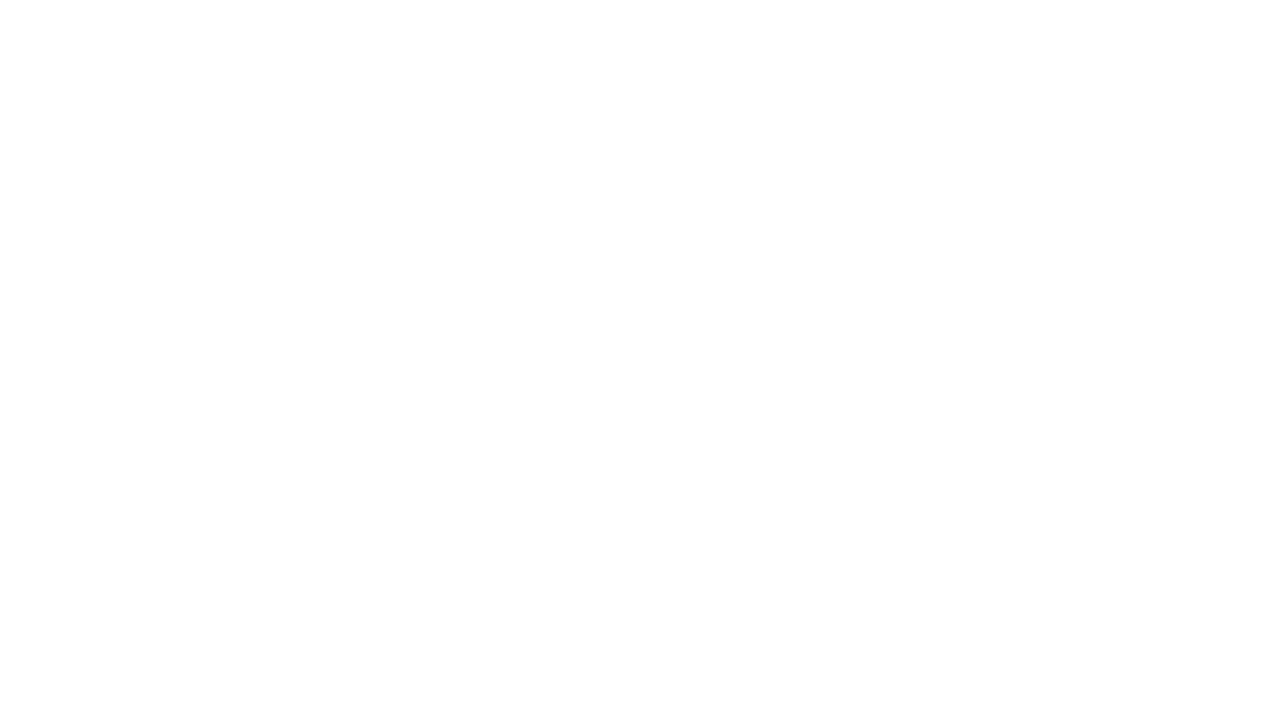

Waited for page to load after back navigation
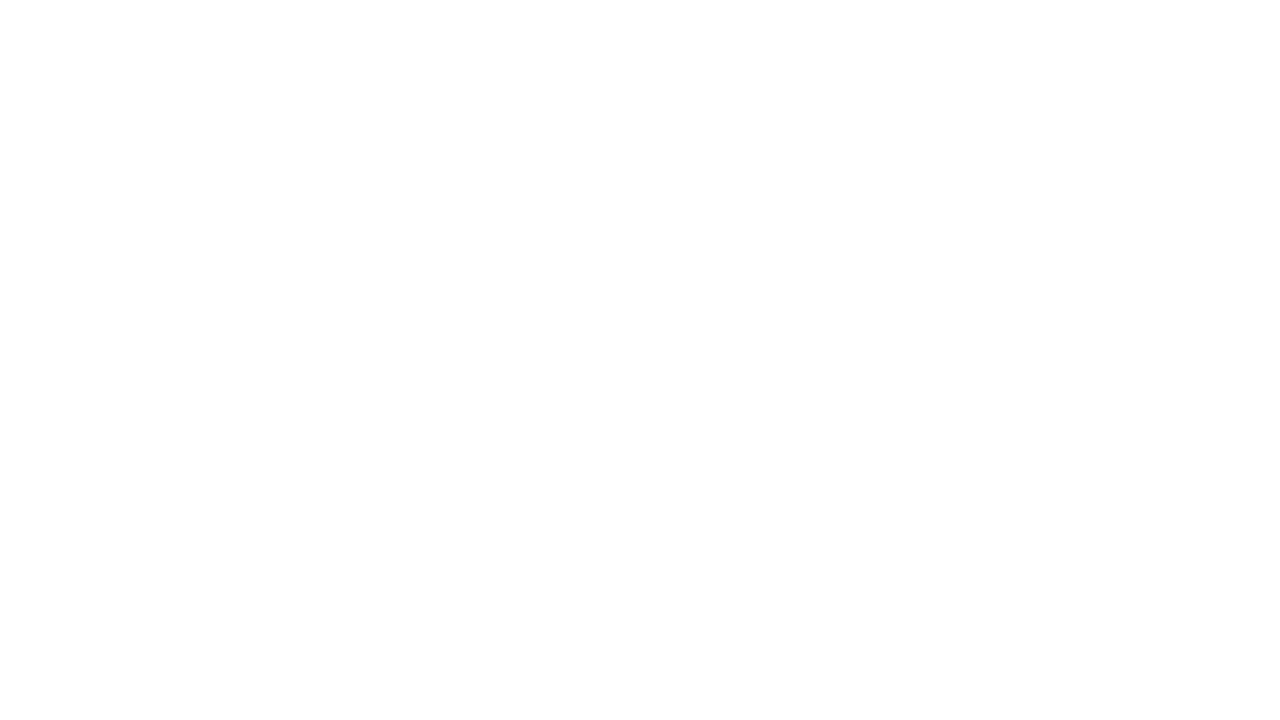

Navigated forward to next page
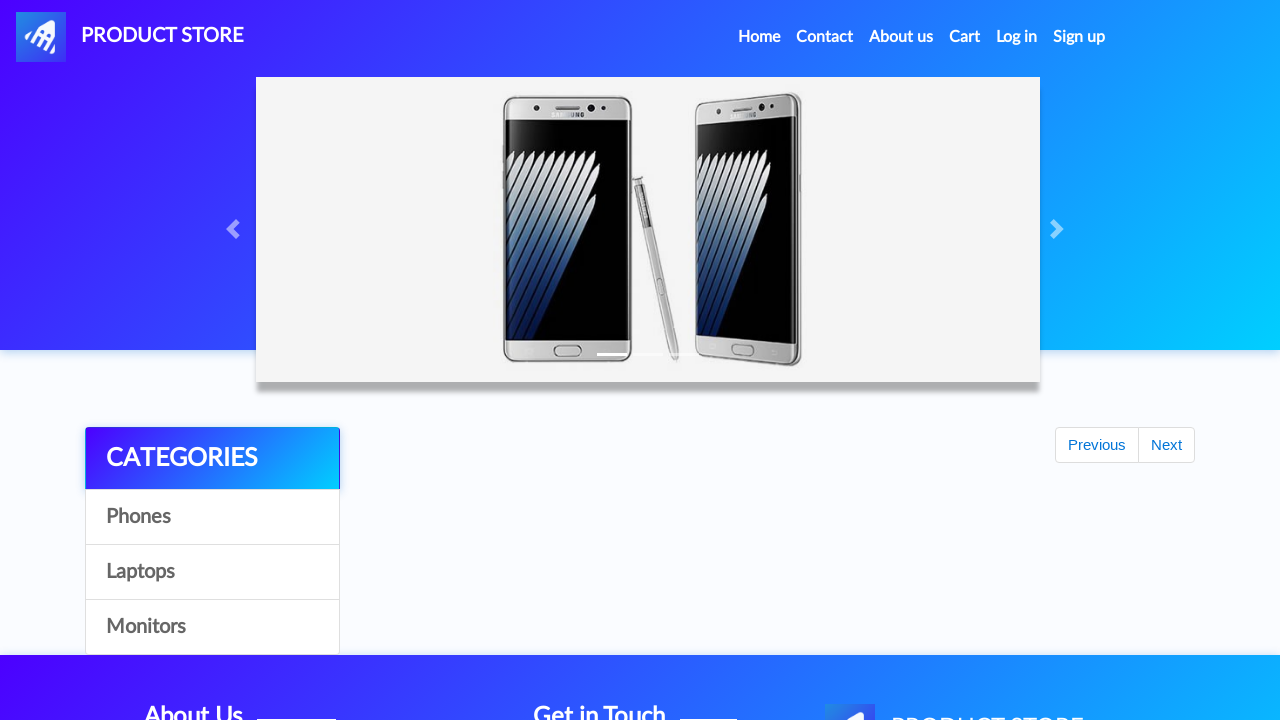

Retrieved current URL after forward navigation
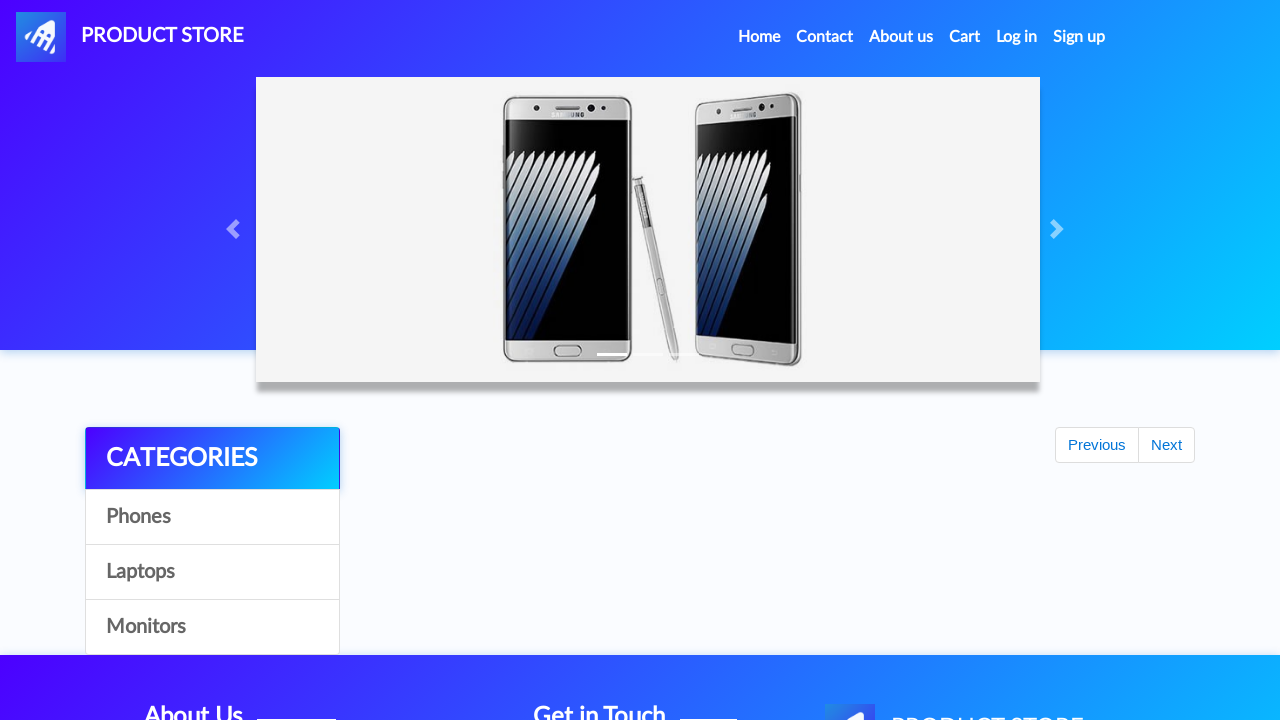

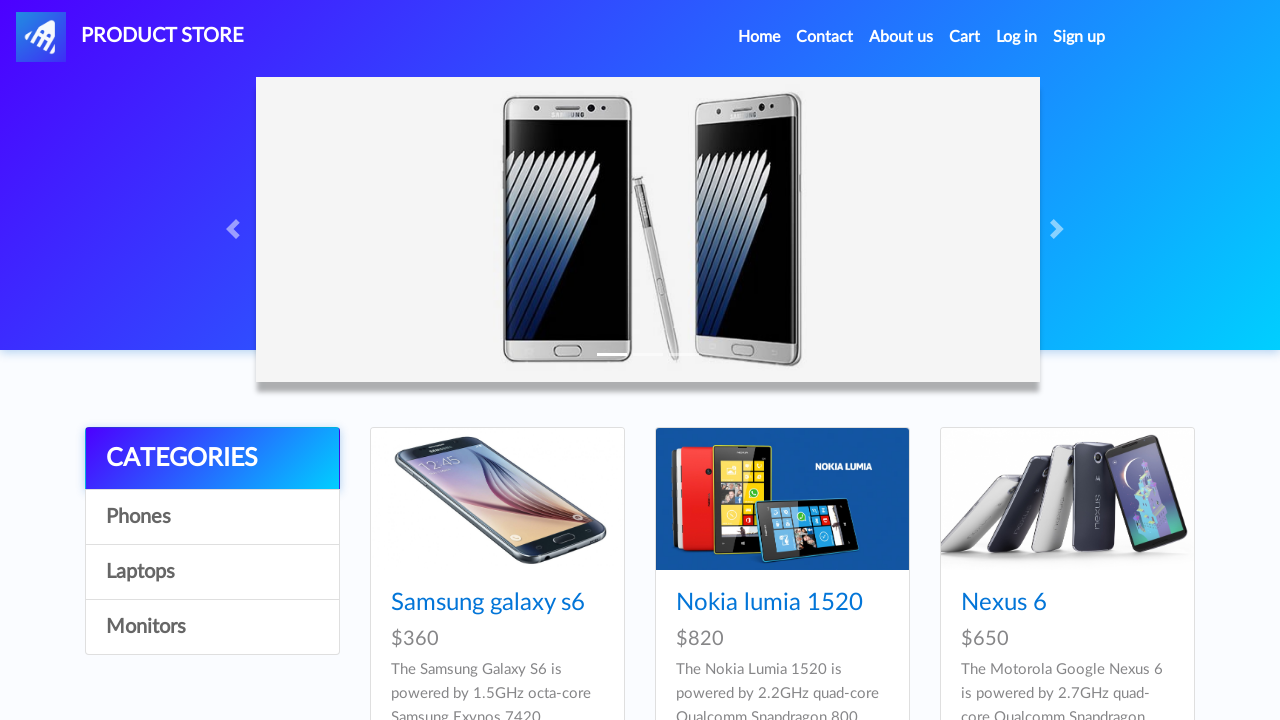